Tests the search bar functionality by entering text and clearing it using the clear text link

Starting URL: https://automationbookstore.dev/

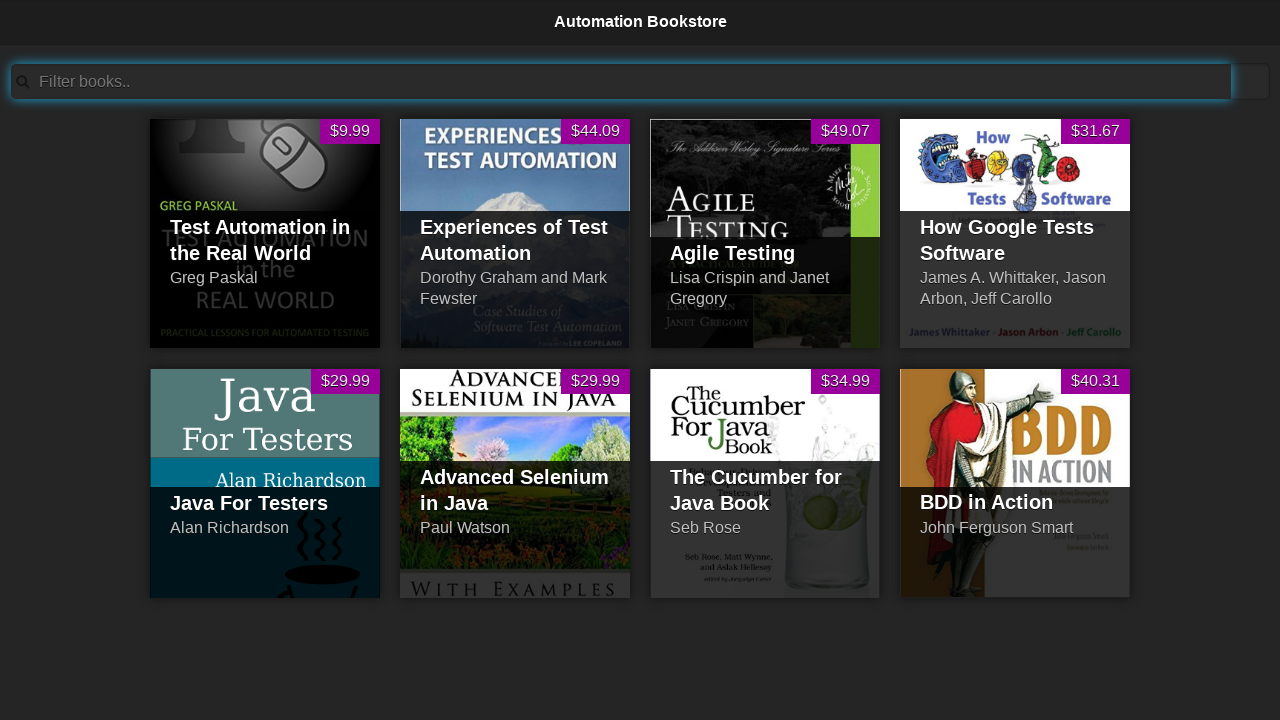

Entered 'test' in the search bar on #searchBar
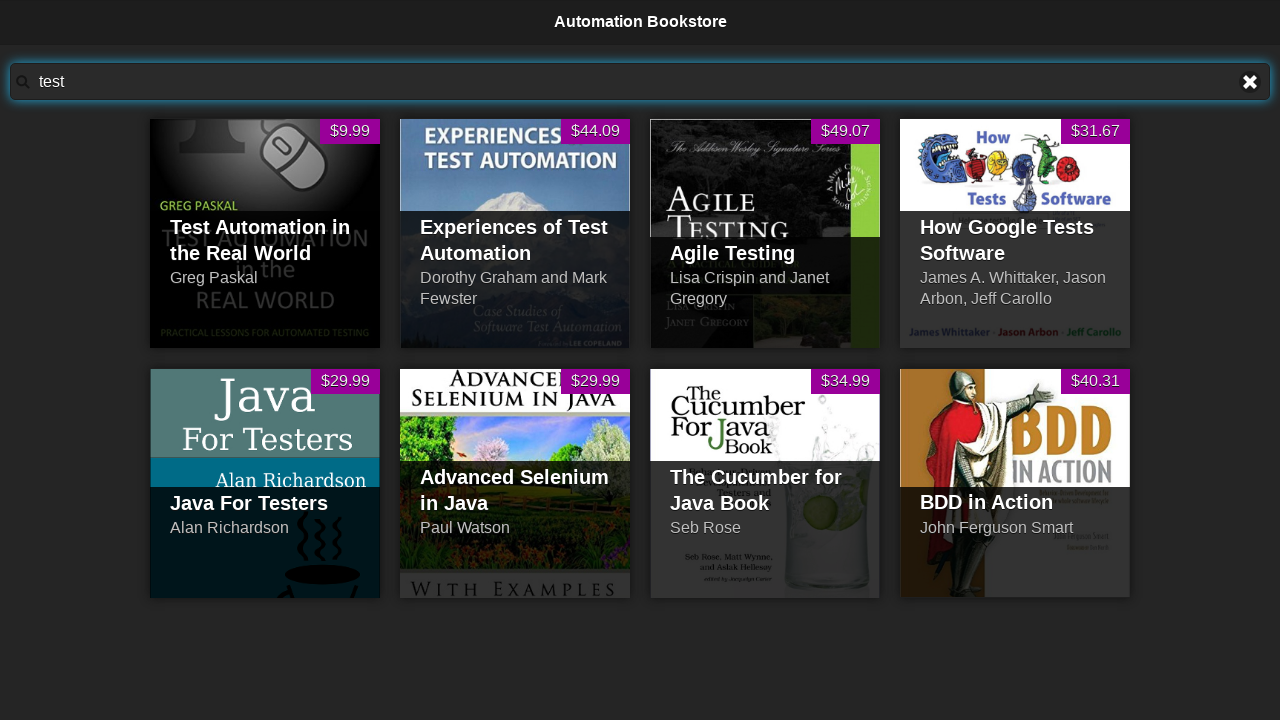

Clear text link appeared
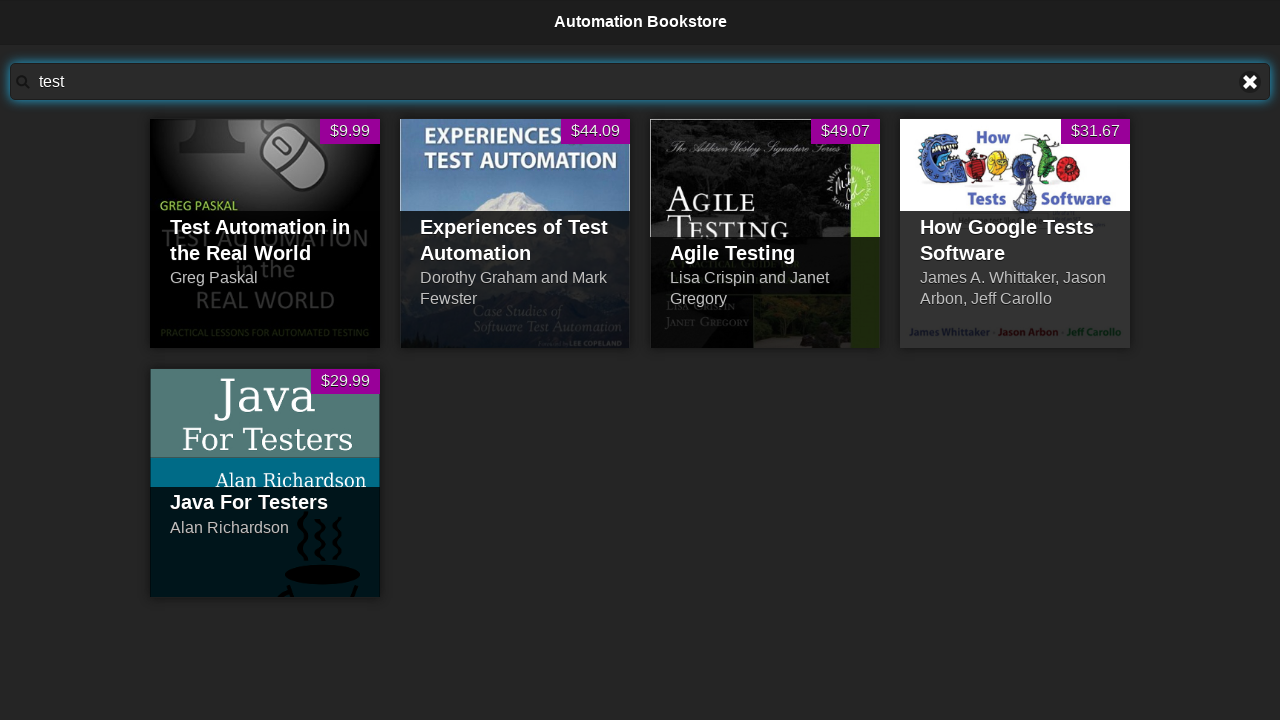

Clicked the clear text link to clear the search bar at (1250, 82) on a:has-text('Clear text')
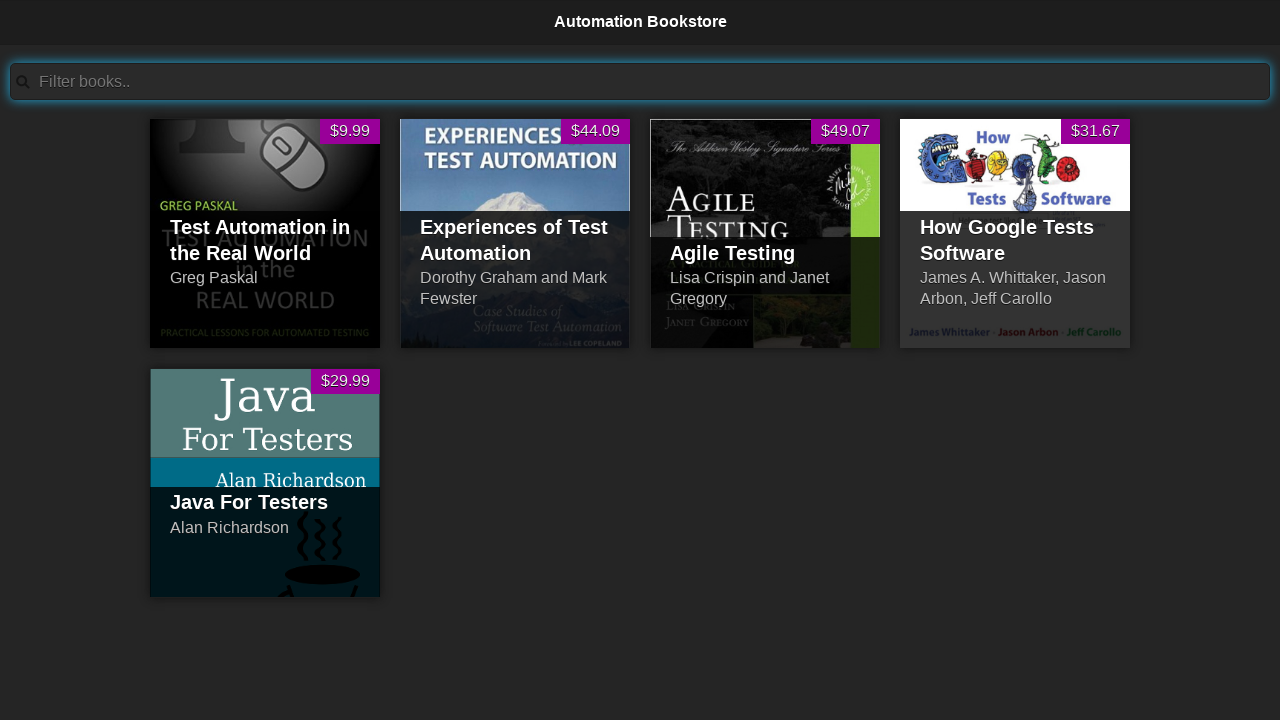

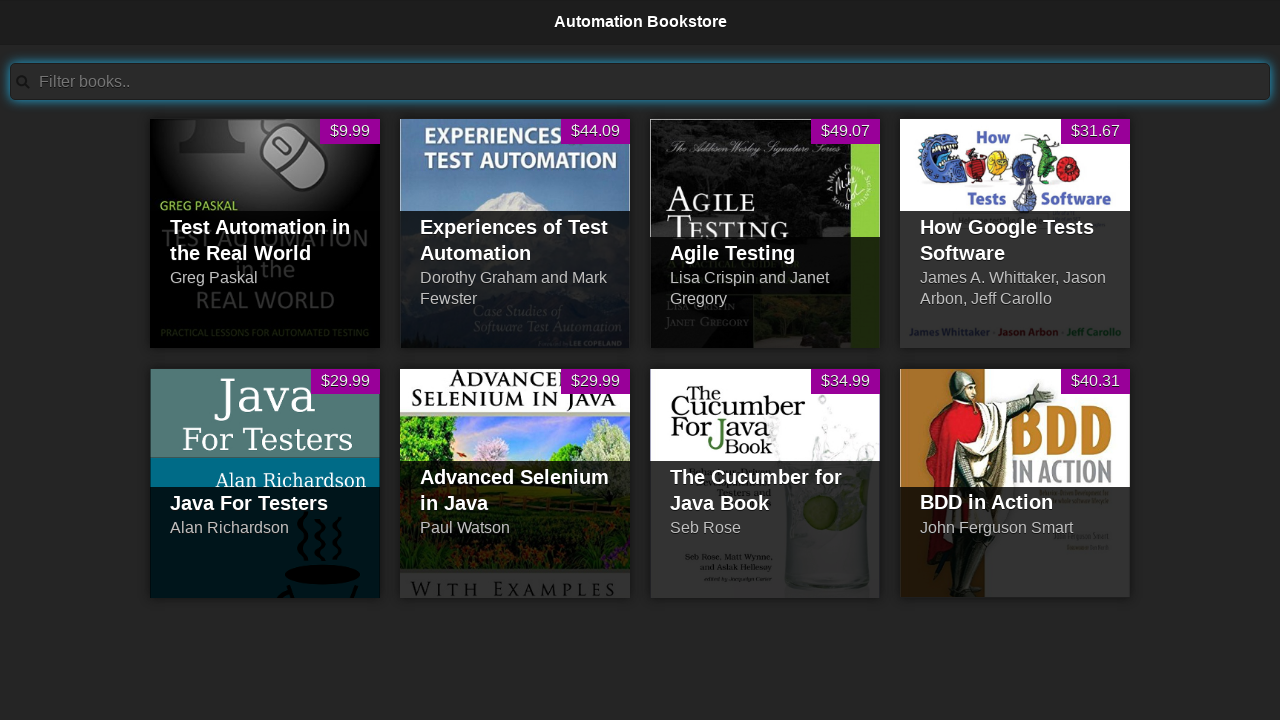